Tests dropdown selection functionality by selecting options using different methods (index, value, and visible text)

Starting URL: https://the-internet.herokuapp.com/dropdown

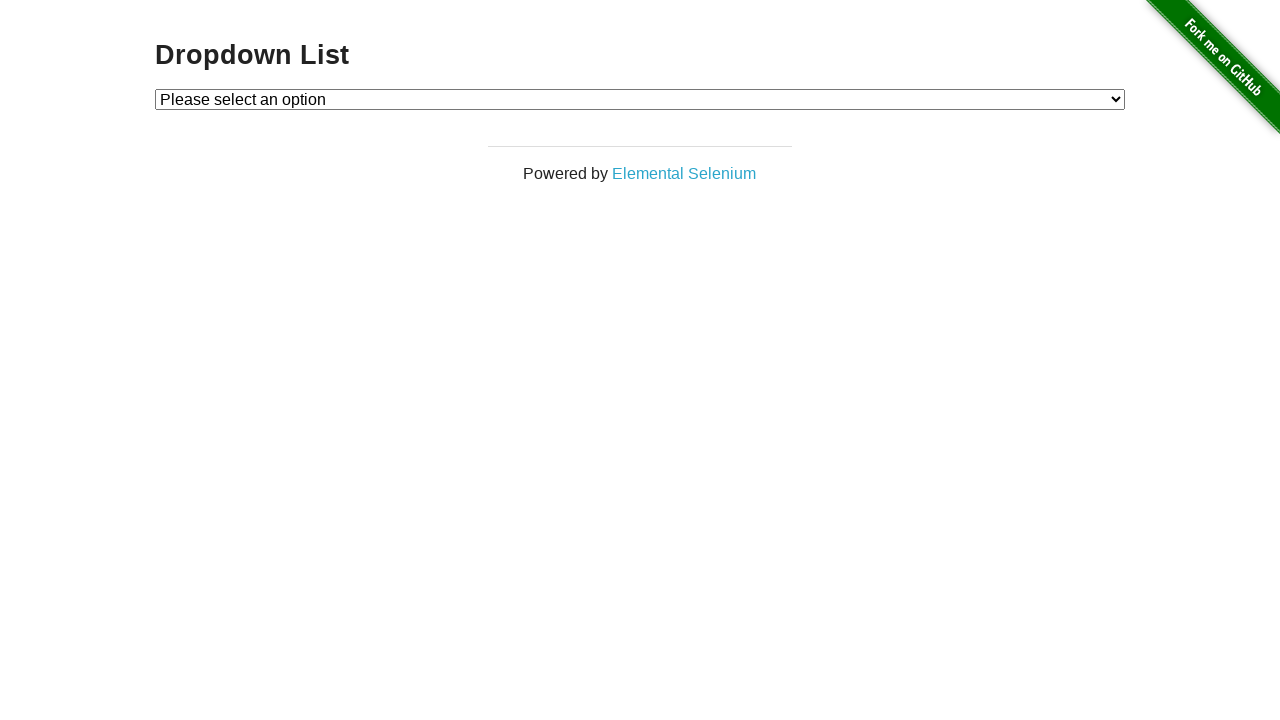

Navigated to dropdown test page
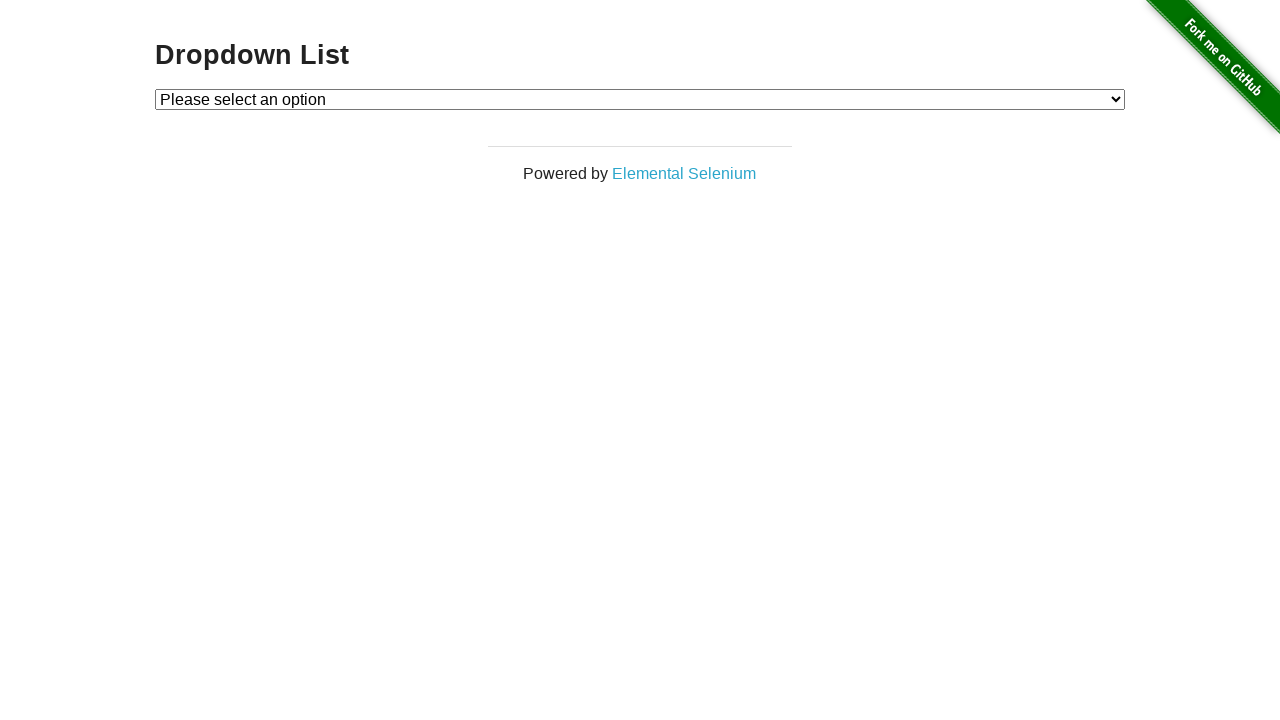

Located dropdown element
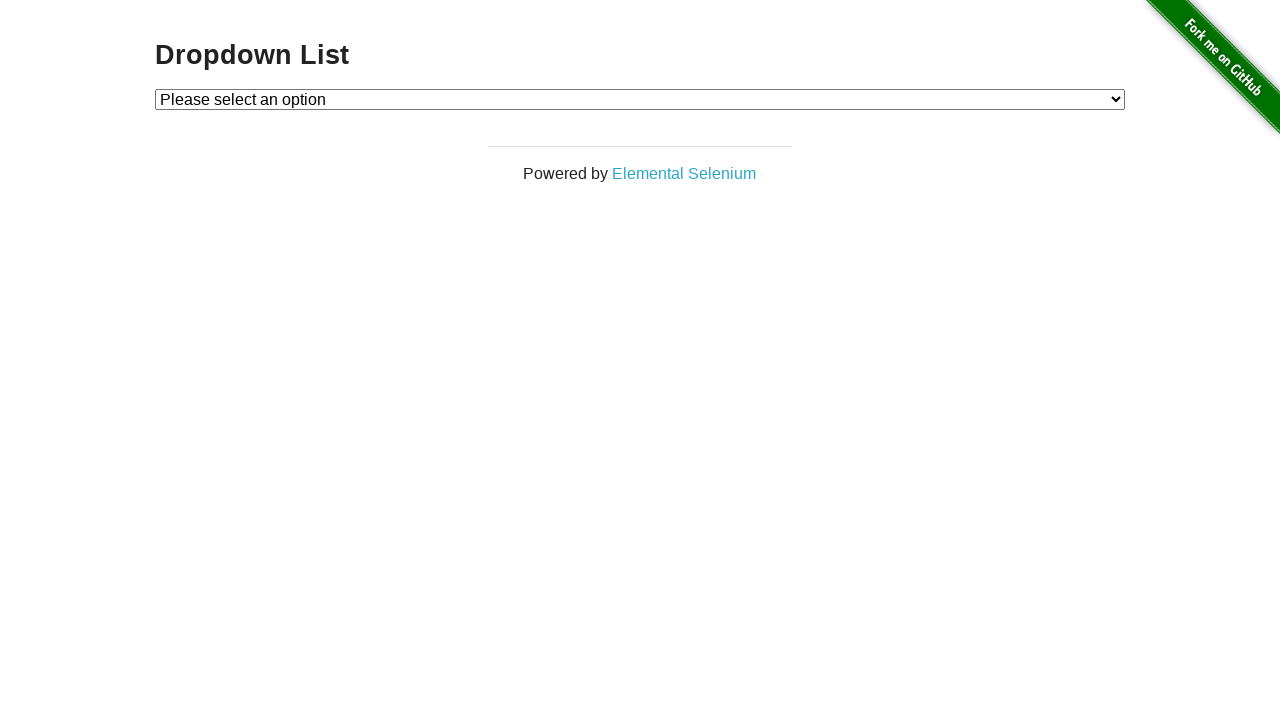

Selected option by index 1 on select#dropdown
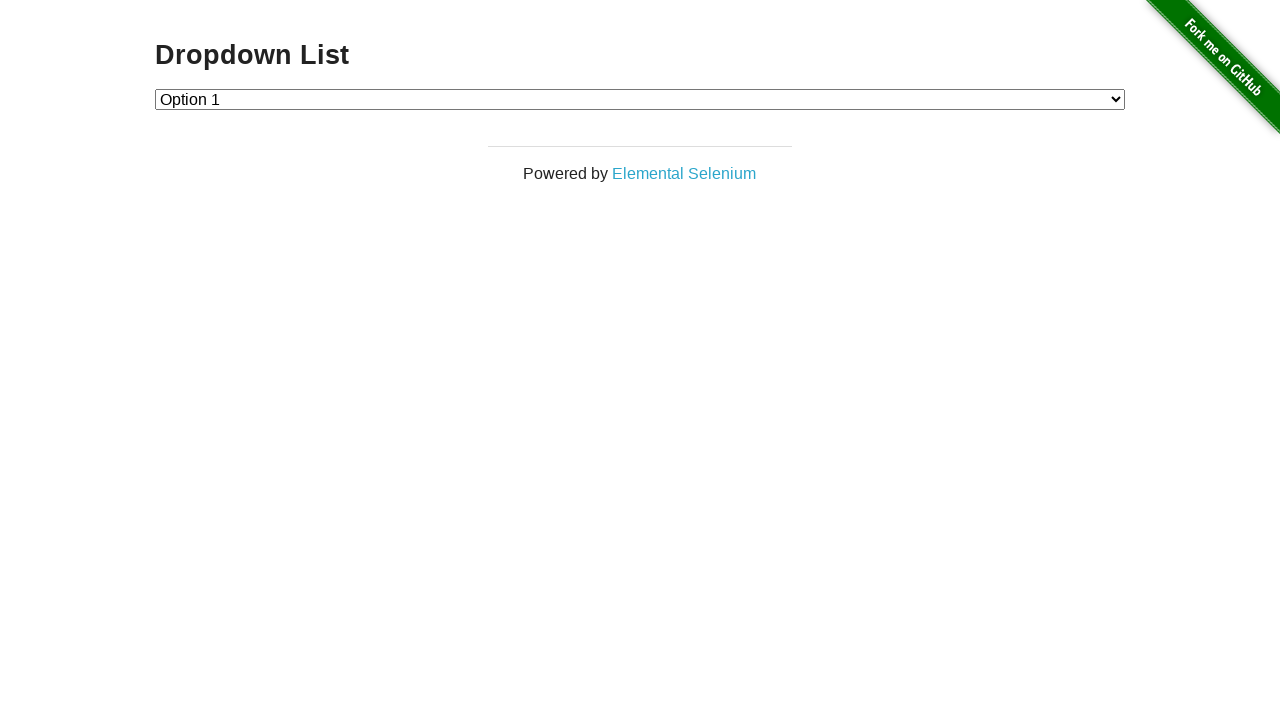

Retrieved selected option text: Option 1
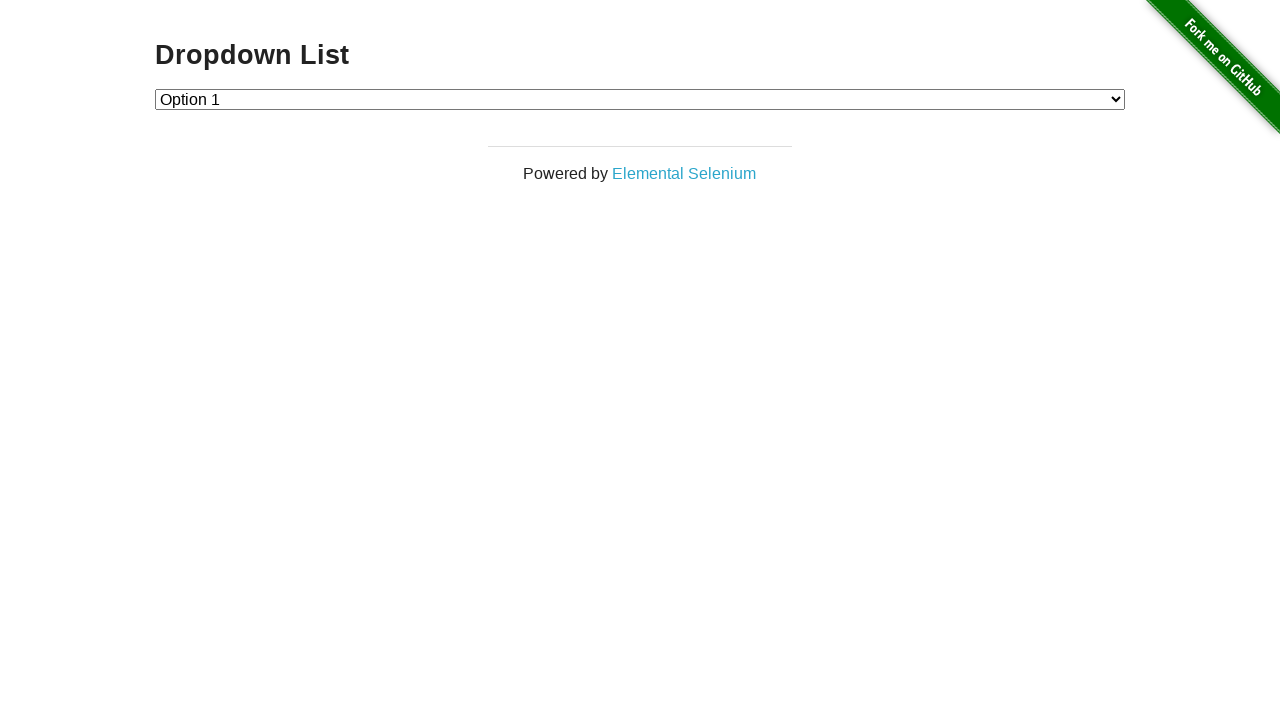

Selected option by value '2' on select#dropdown
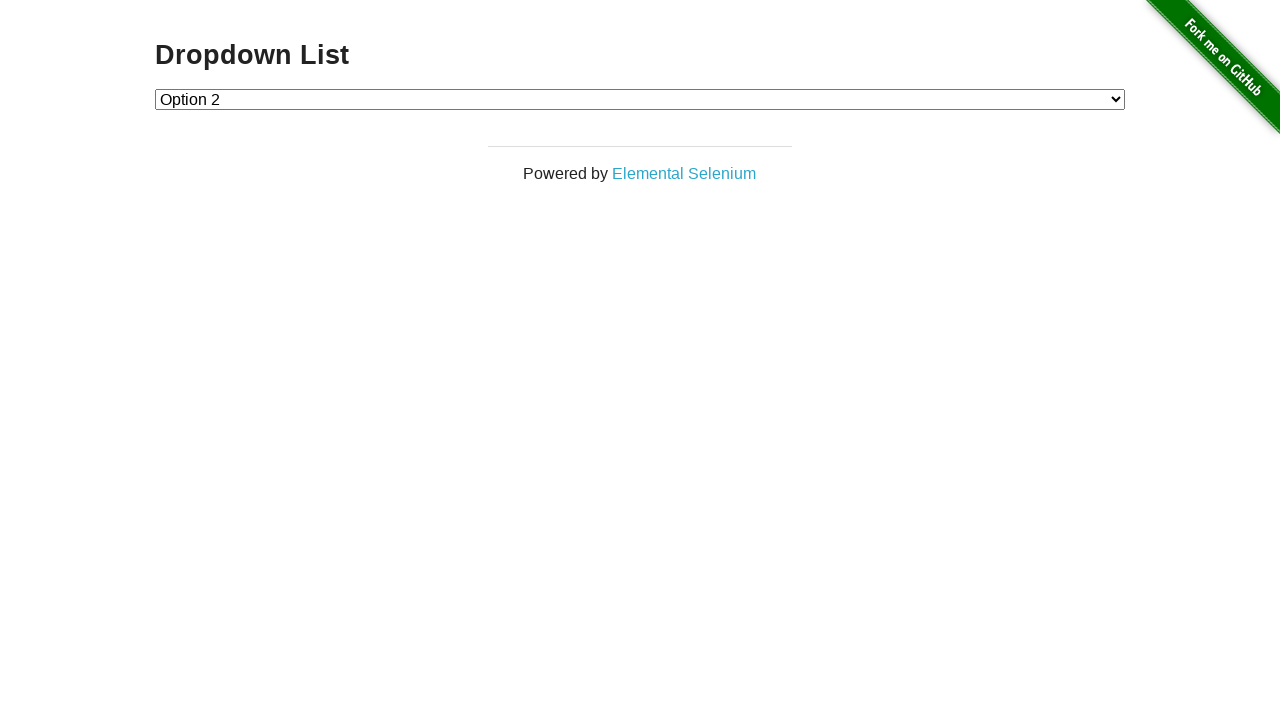

Retrieved selected option text: Option 2
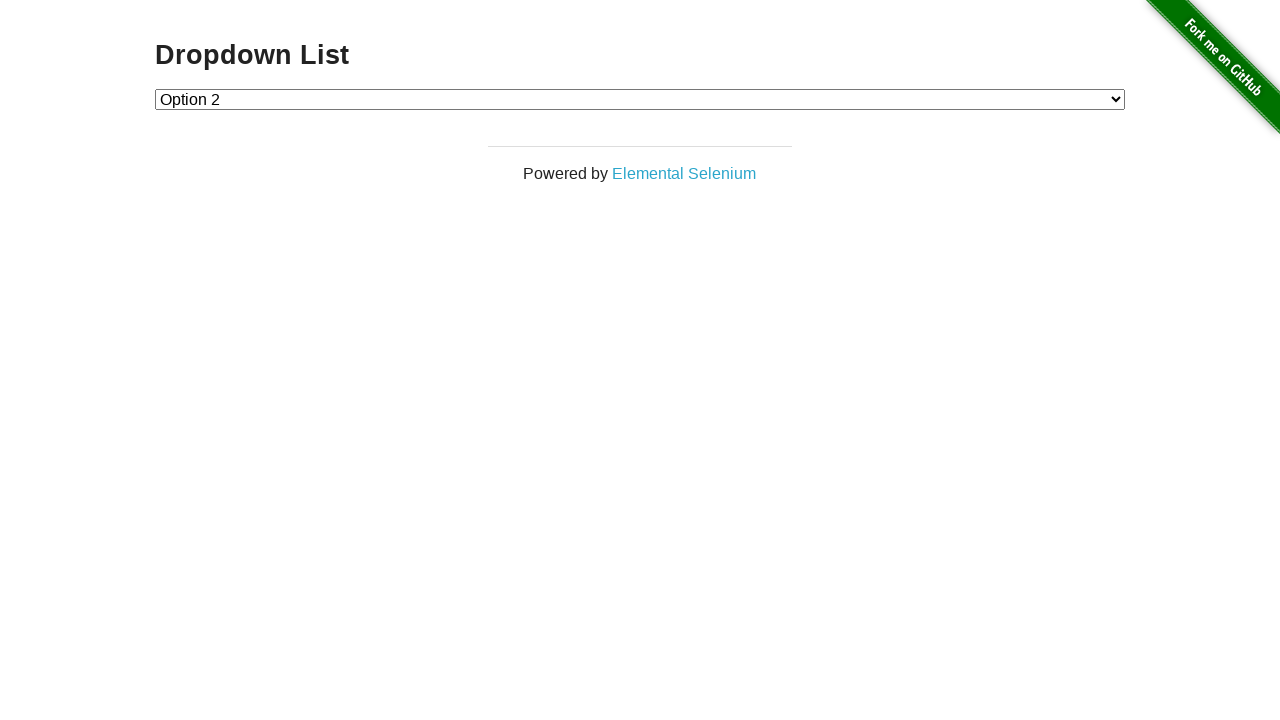

Selected option by visible text 'Option 1' on select#dropdown
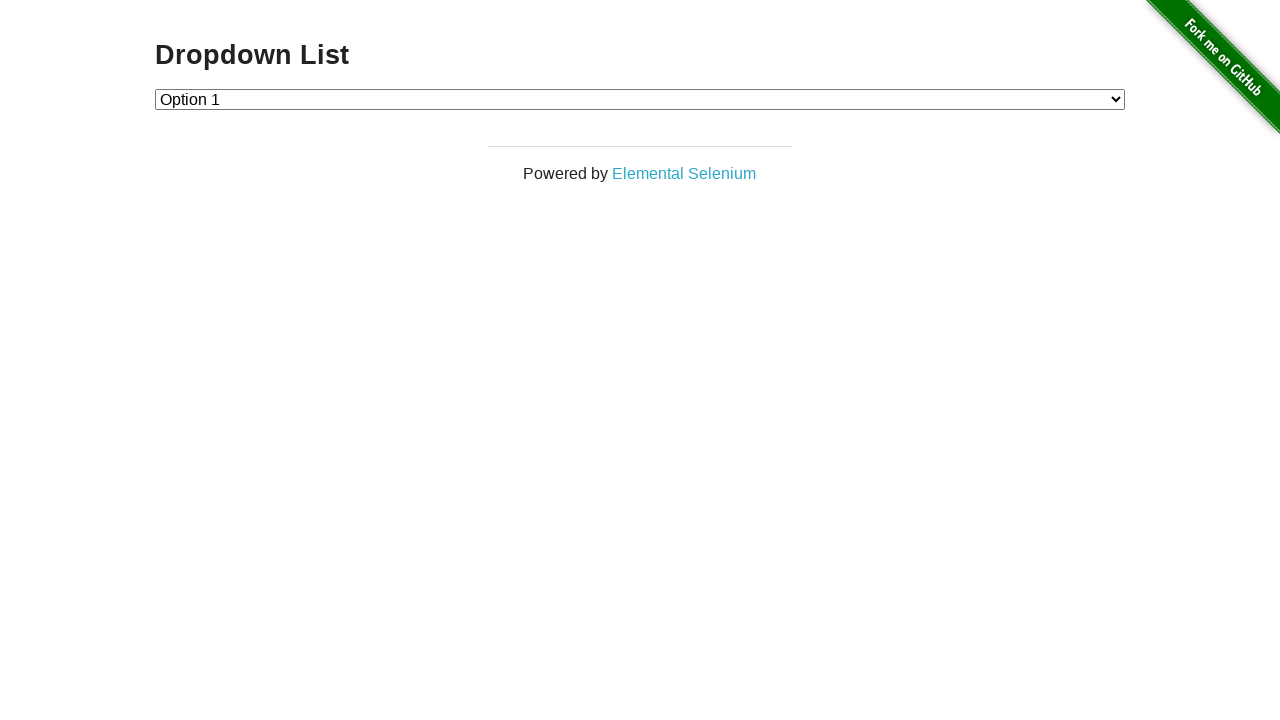

Retrieved selected option text: Option 1
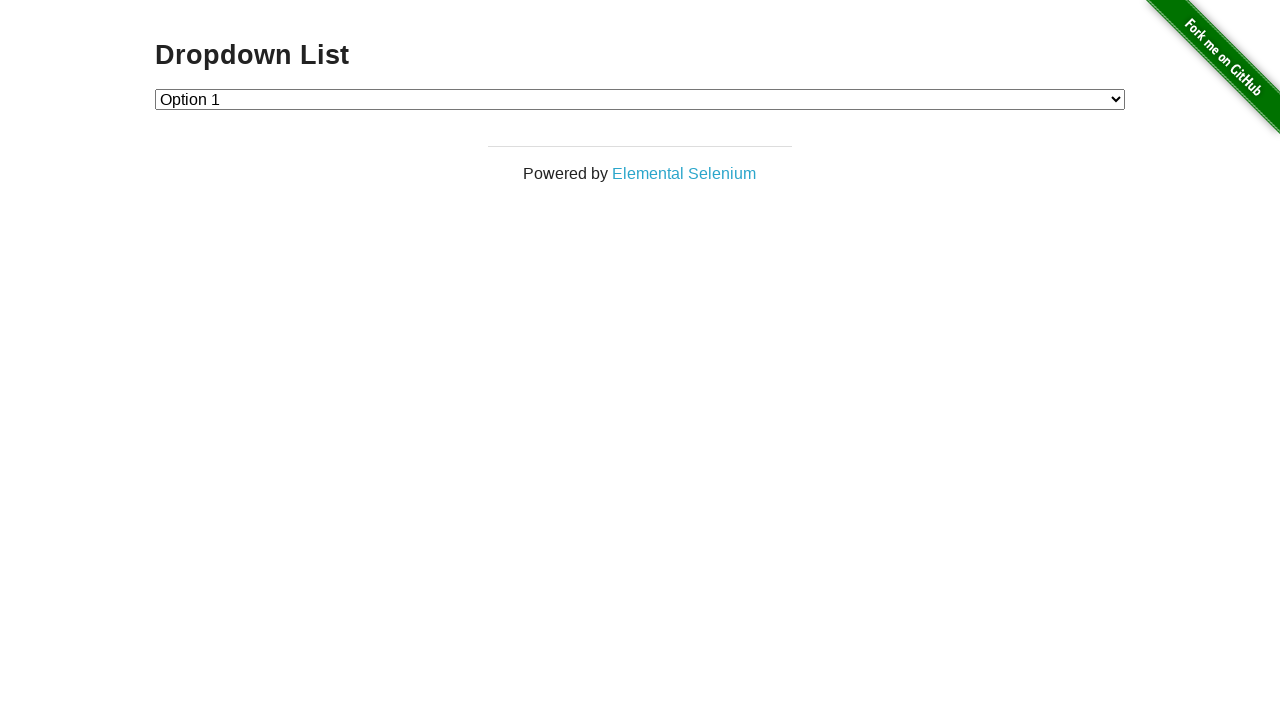

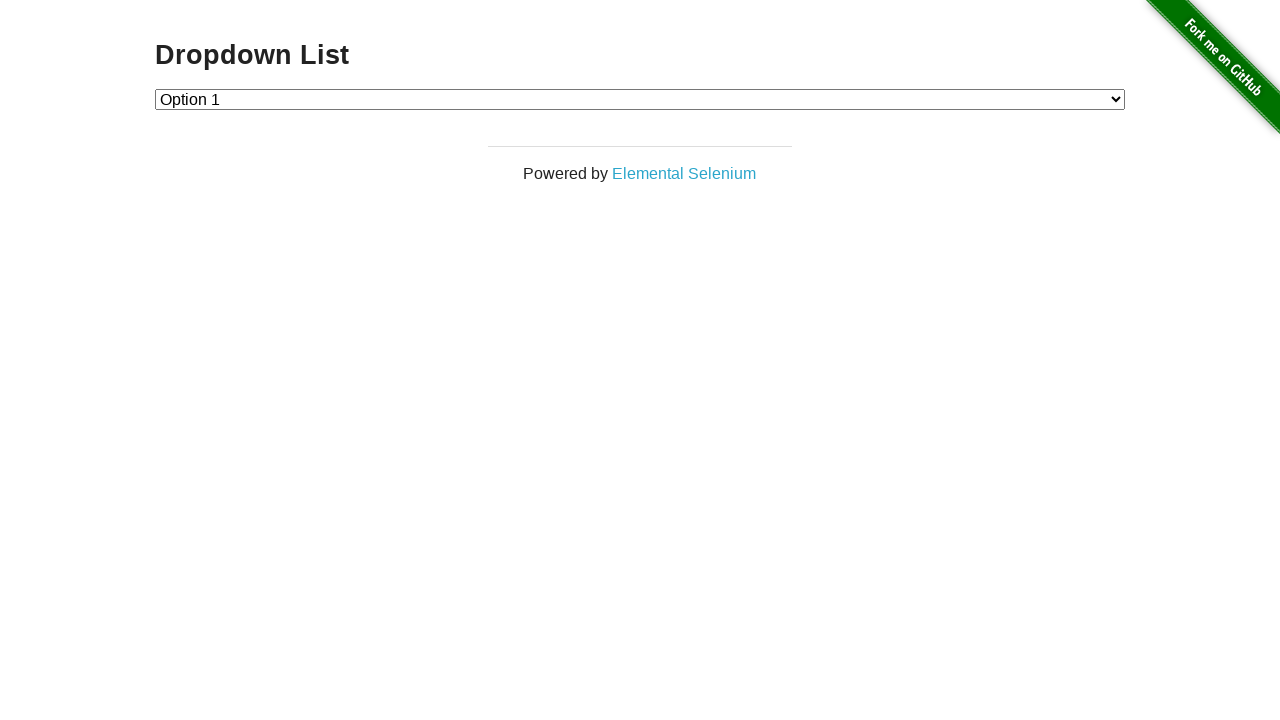